Tests sorting the Due column in descending order by clicking the column header twice, then verifies the numeric values are sorted in reverse order

Starting URL: http://the-internet.herokuapp.com/tables

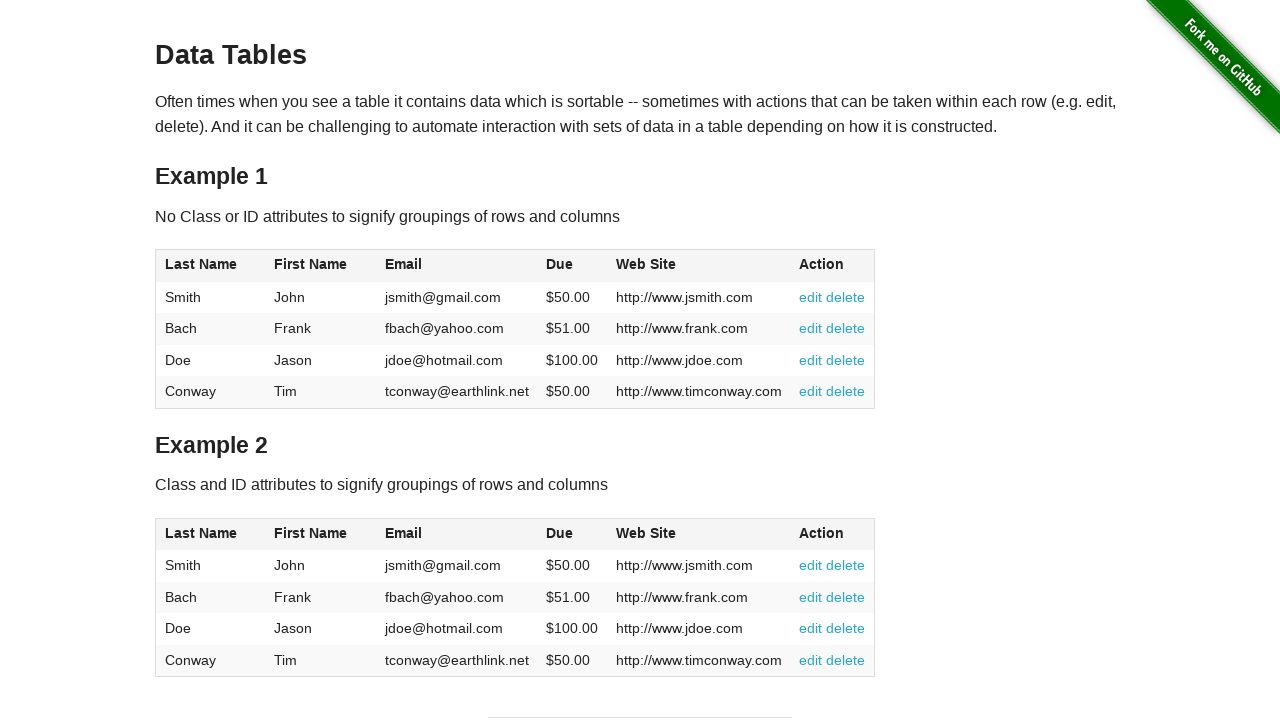

Clicked Due column header first time to sort ascending at (572, 266) on #table1 thead tr th:nth-child(4)
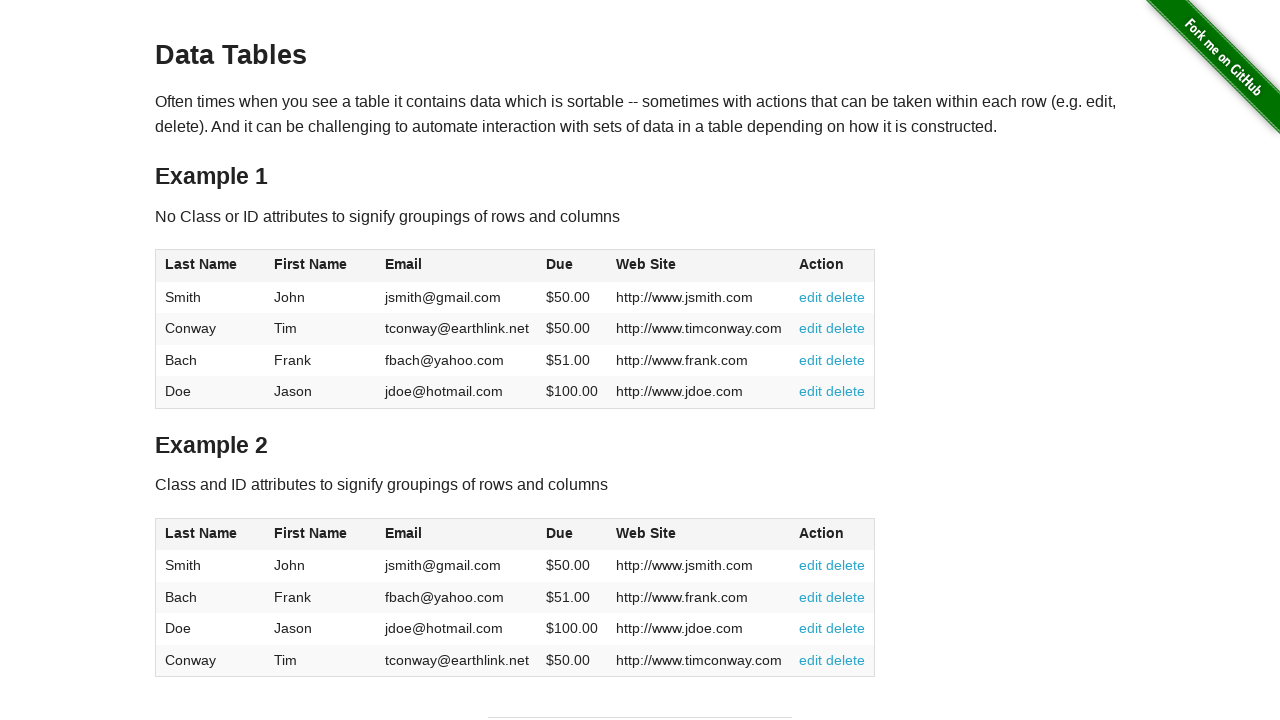

Clicked Due column header second time to sort descending at (572, 266) on #table1 thead tr th:nth-child(4)
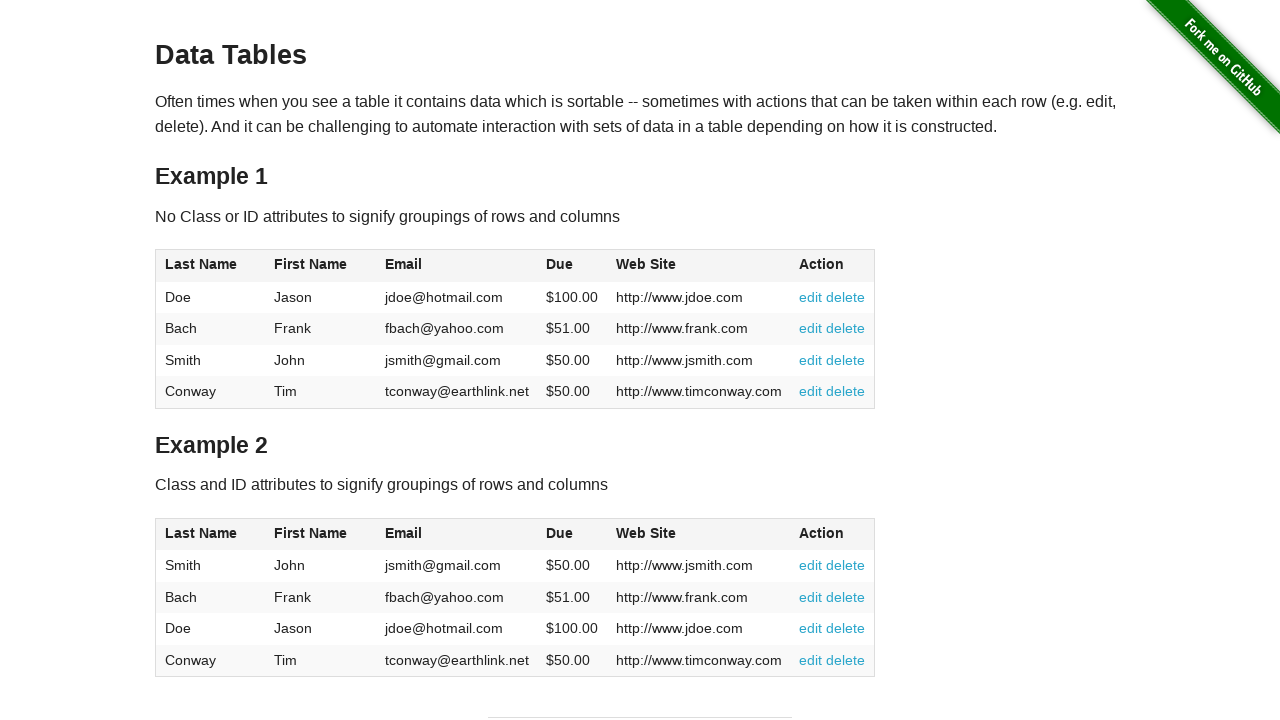

Verified Due column data is present after sorting
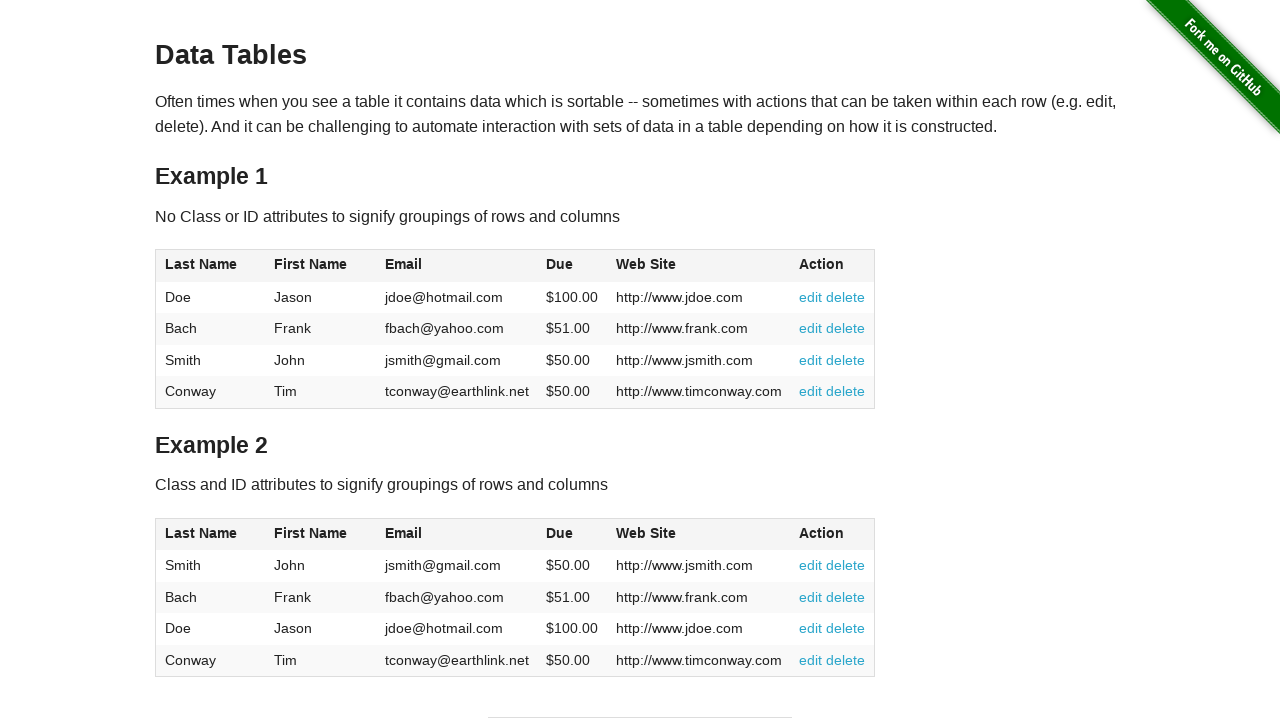

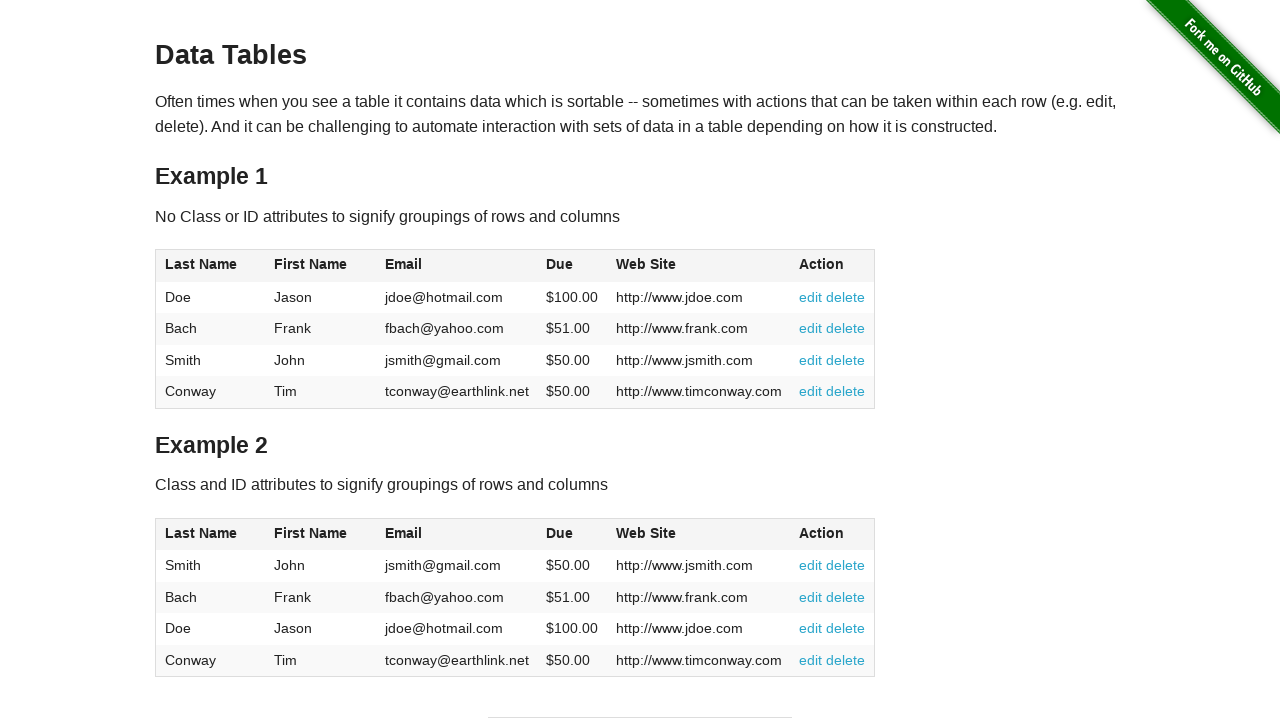